Fills a name input field and scrolls the element into view

Starting URL: https://www.hyrtutorials.com/p/frames-practice.html

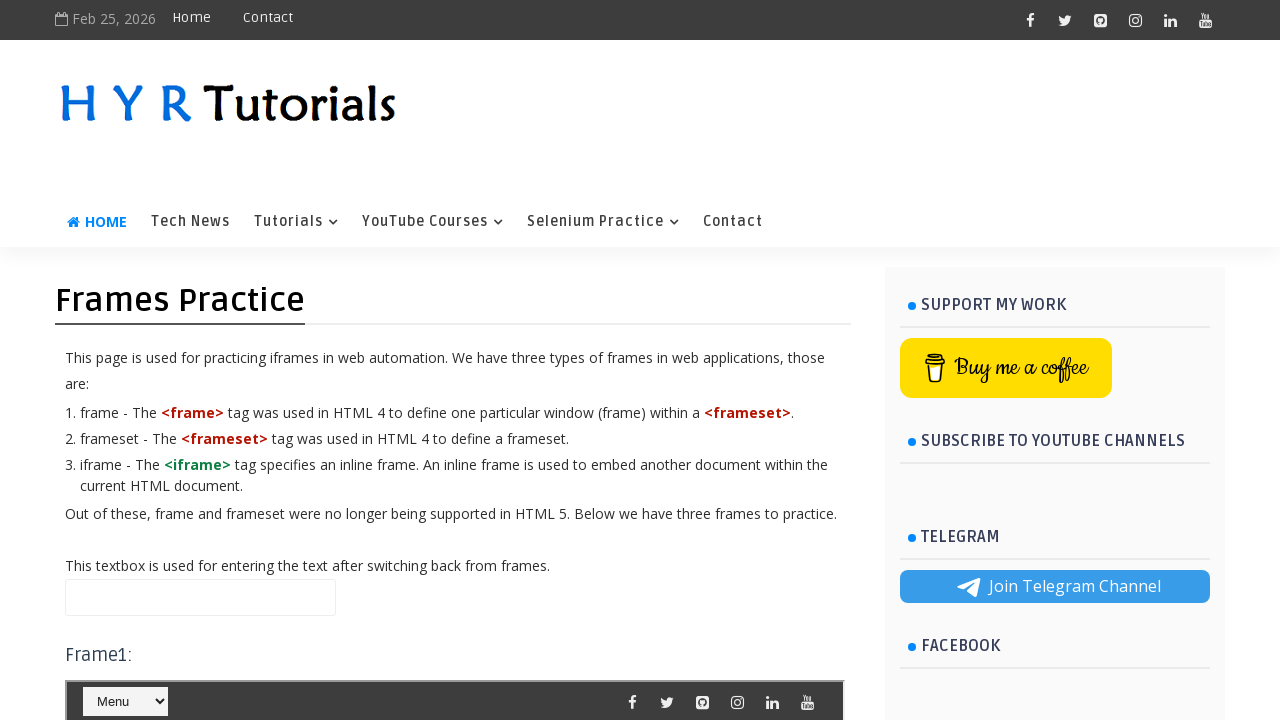

Filled name input field with 'Gopal Pawar' on input#name
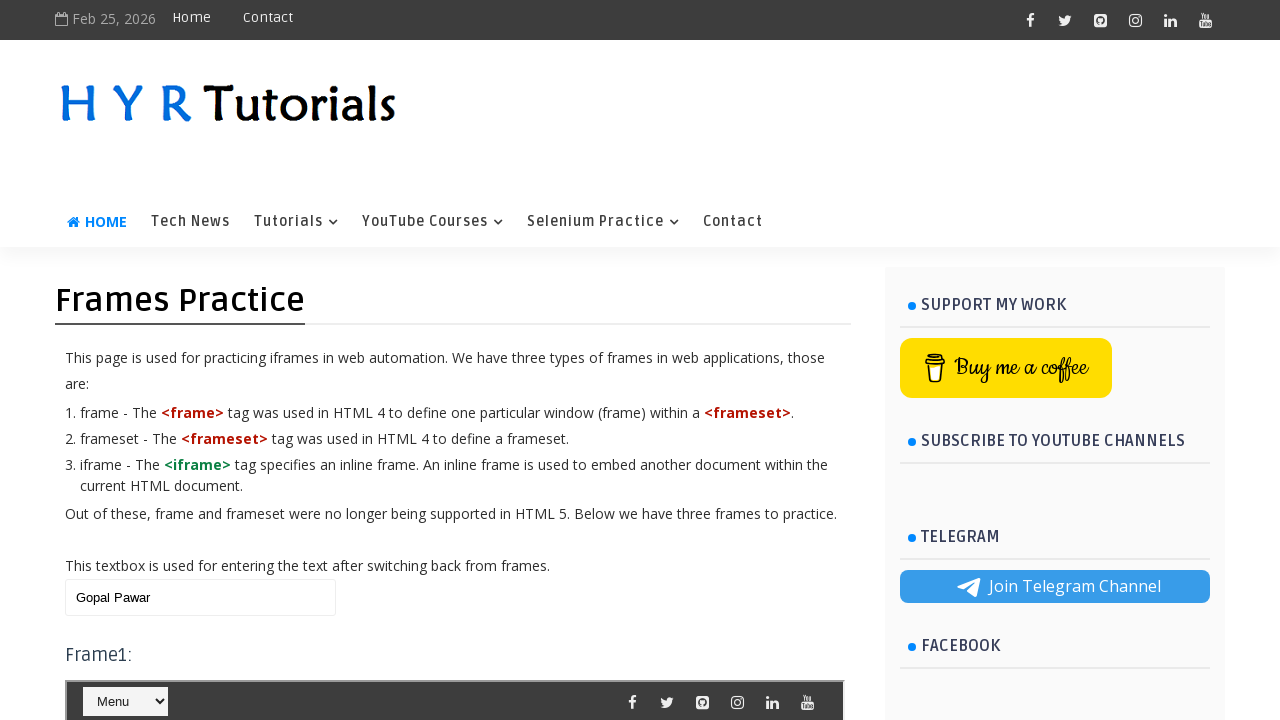

Located name input field
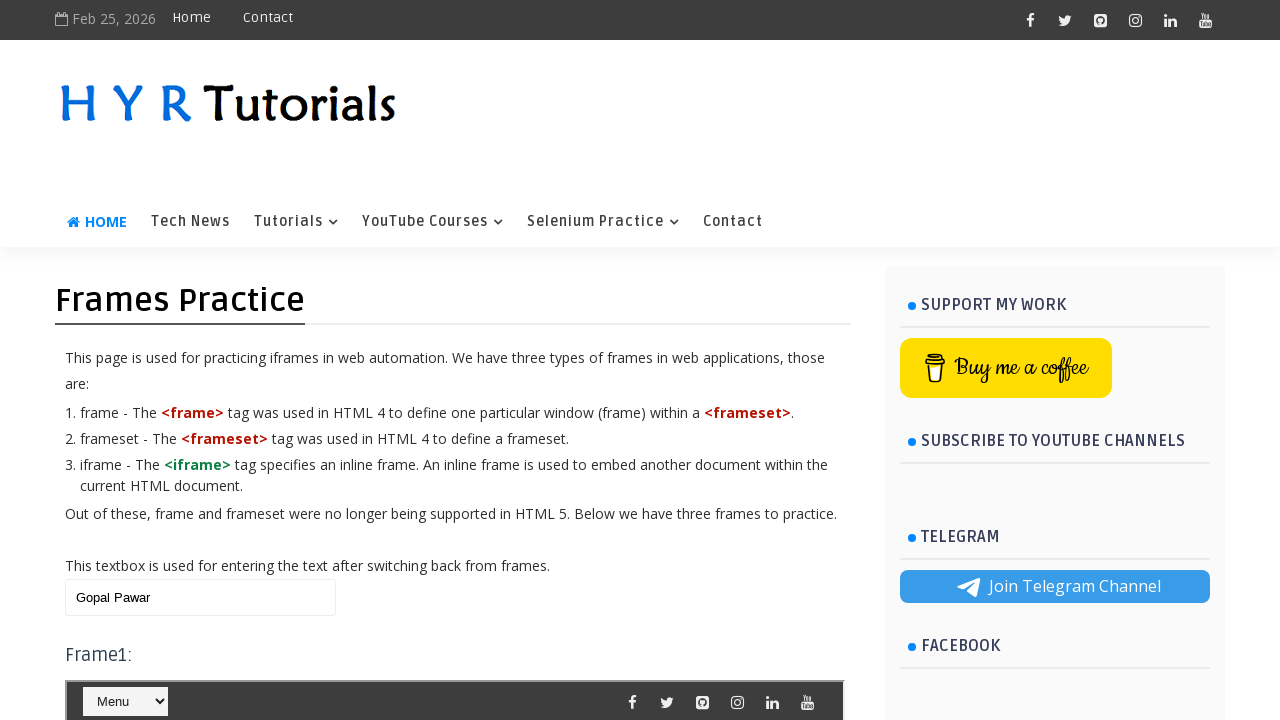

Scrolled name input field into view
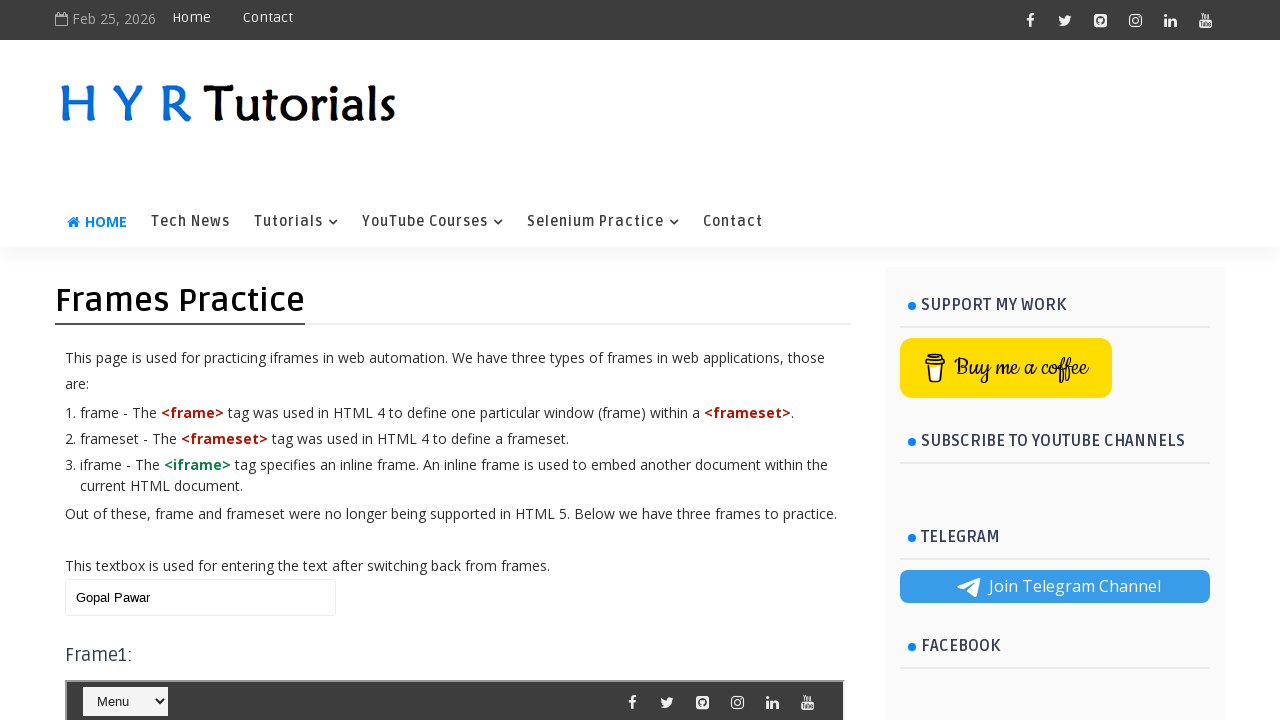

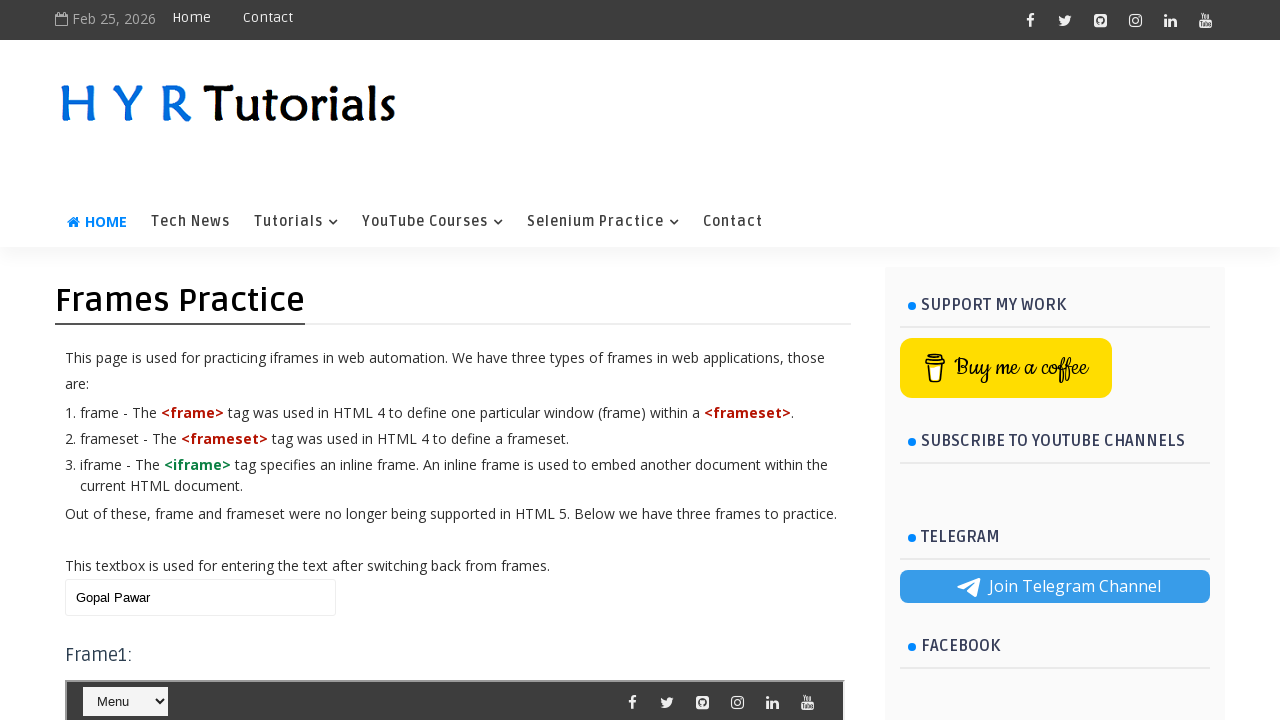